Tests addition operation on the calculator by entering -234234 + 345345 and calculating the result

Starting URL: https://web2.0calc.com/

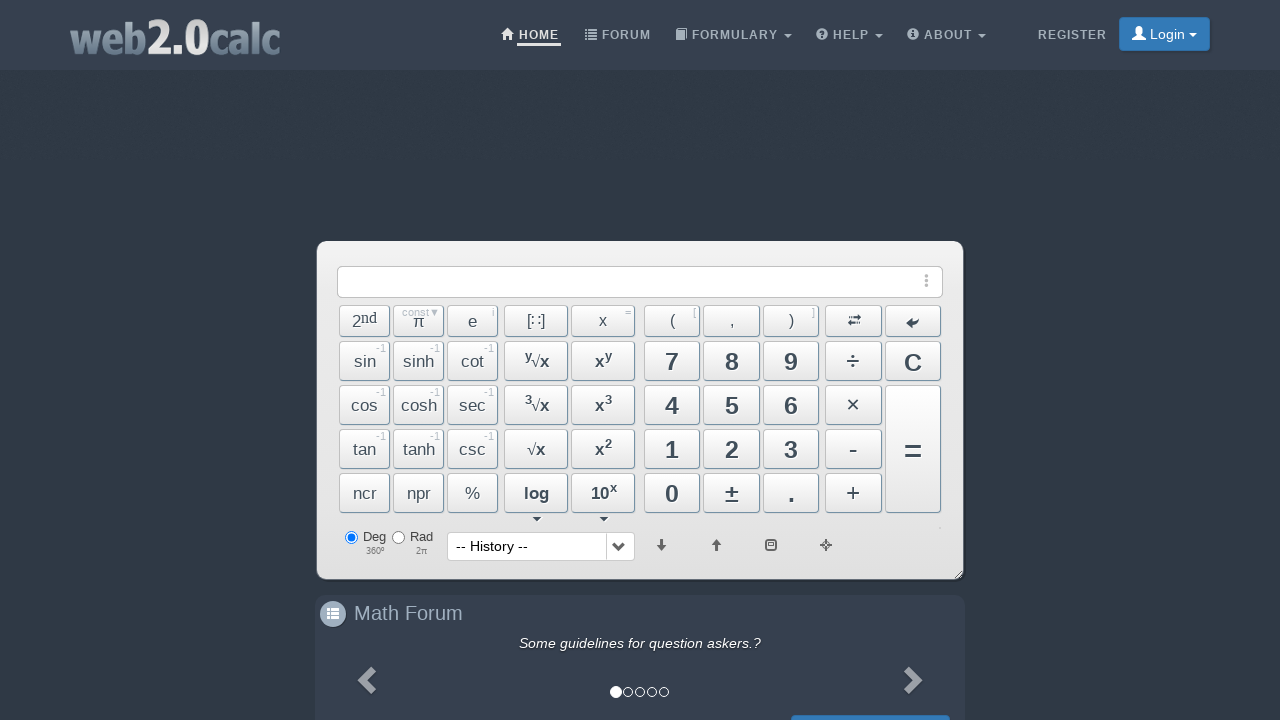

Clicked minus button to enter negative sign at (853, 449) on #BtnMinus
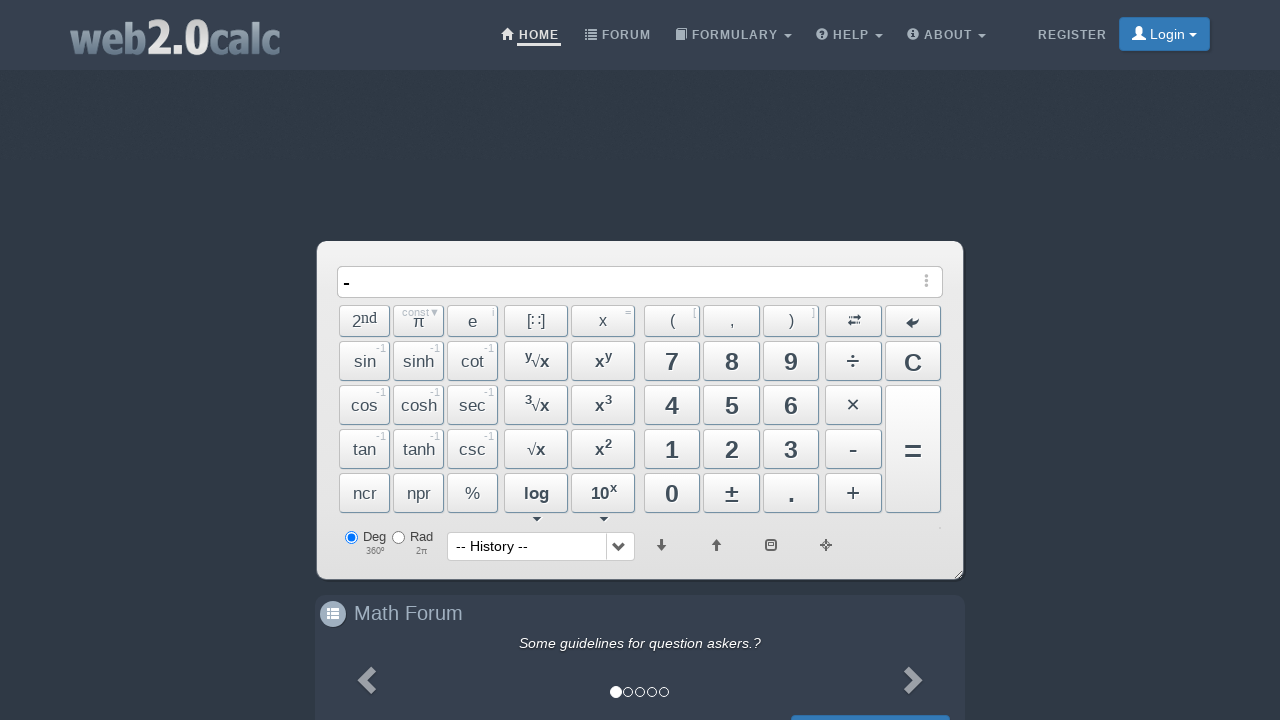

Clicked button 2 at (732, 449) on #Btn2
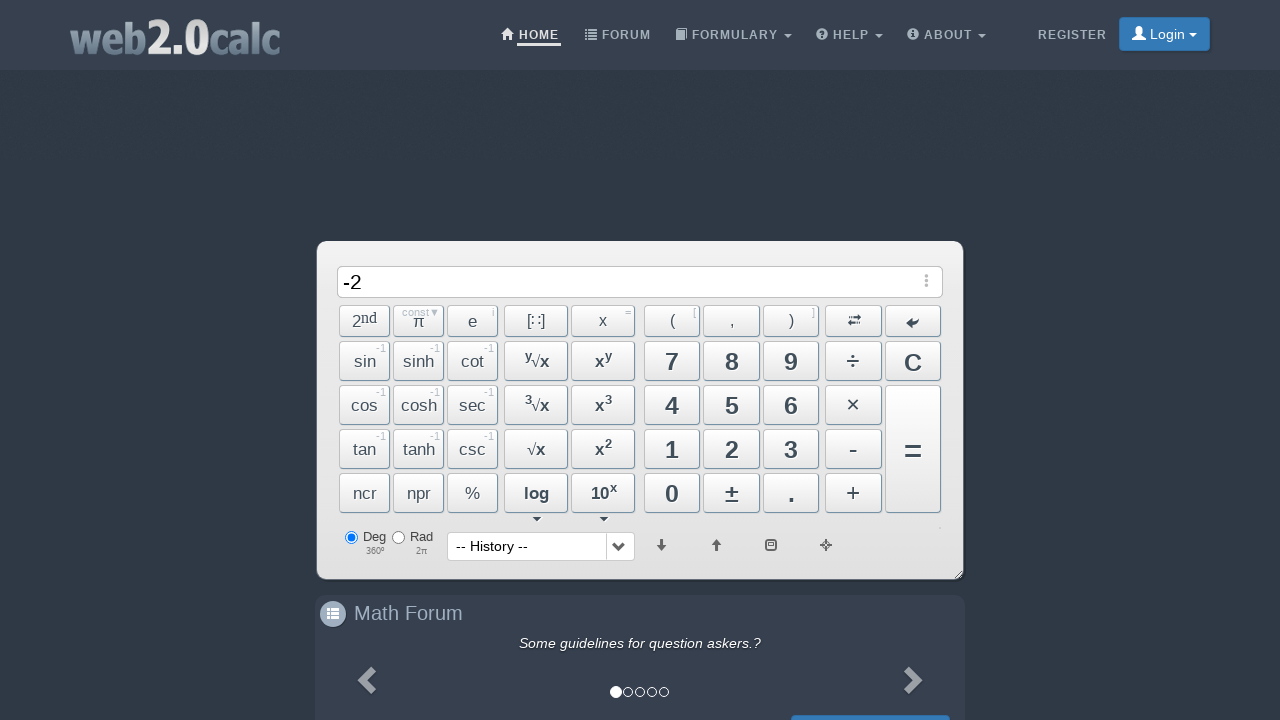

Clicked button 3 at (791, 449) on #Btn3
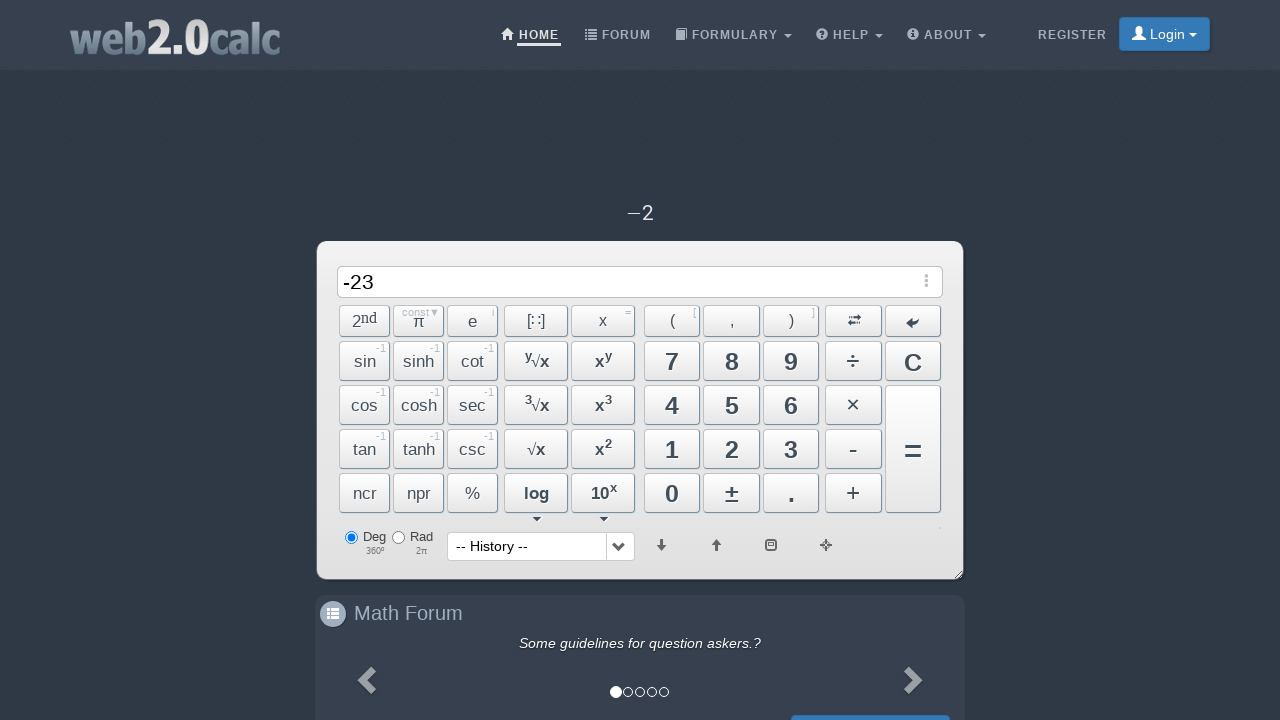

Clicked button 4 at (672, 405) on #Btn4
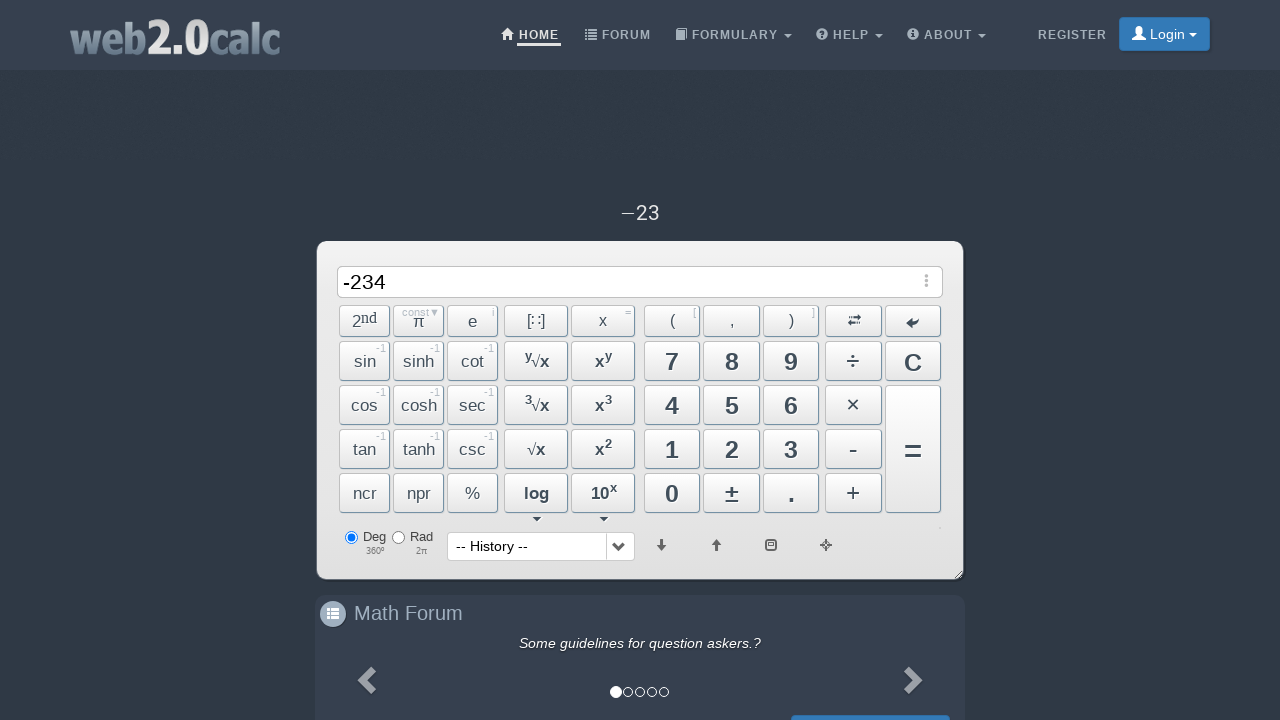

Clicked button 2 at (732, 449) on #Btn2
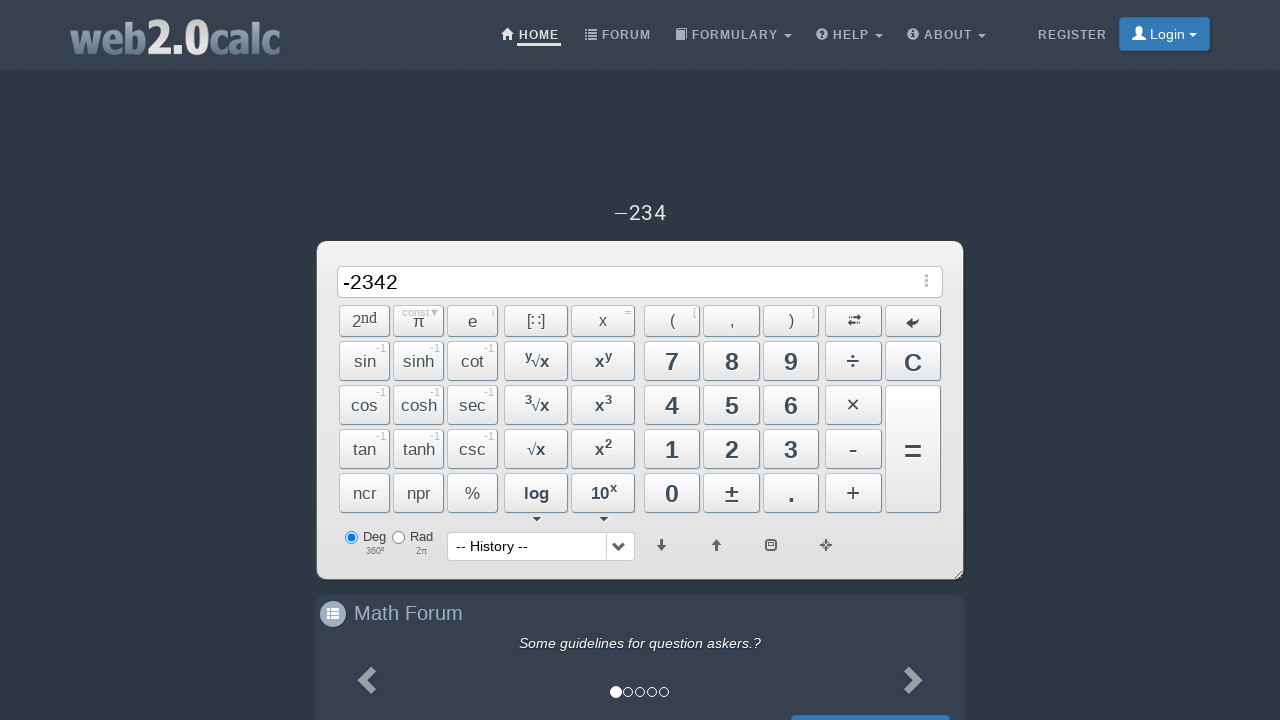

Clicked button 3 at (791, 449) on #Btn3
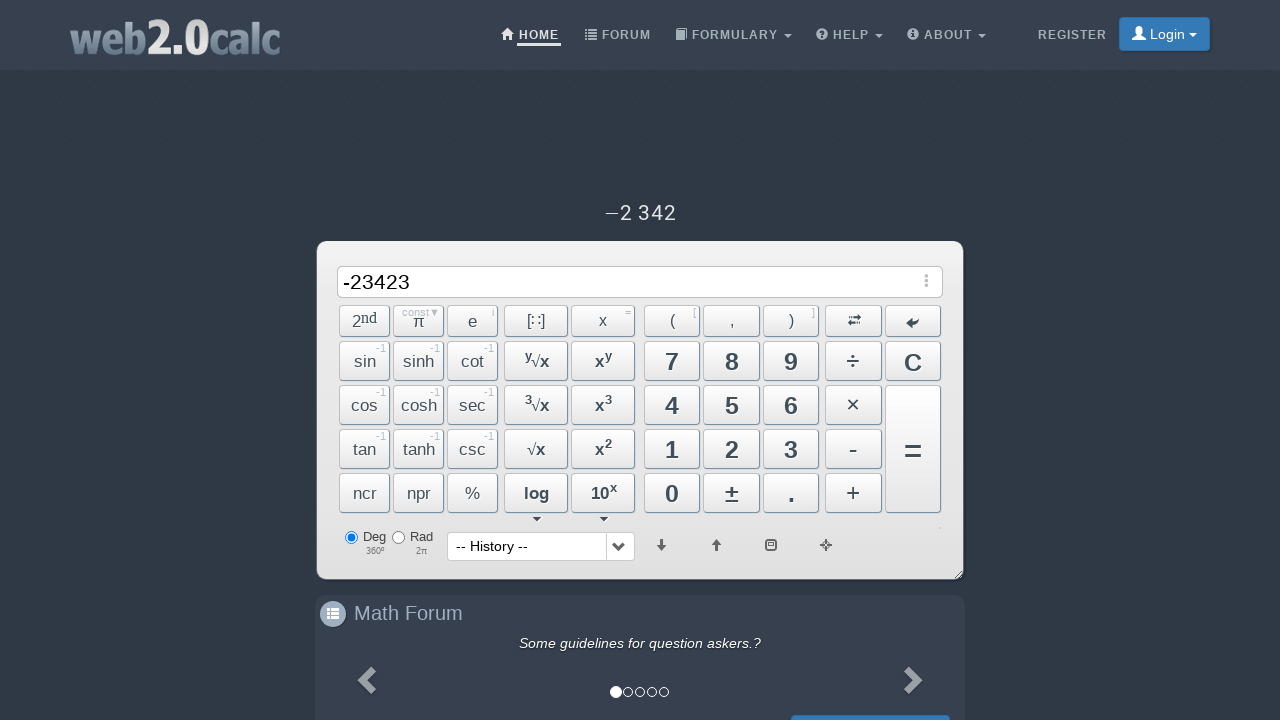

Clicked button 4, completed entering -234234 at (672, 405) on #Btn4
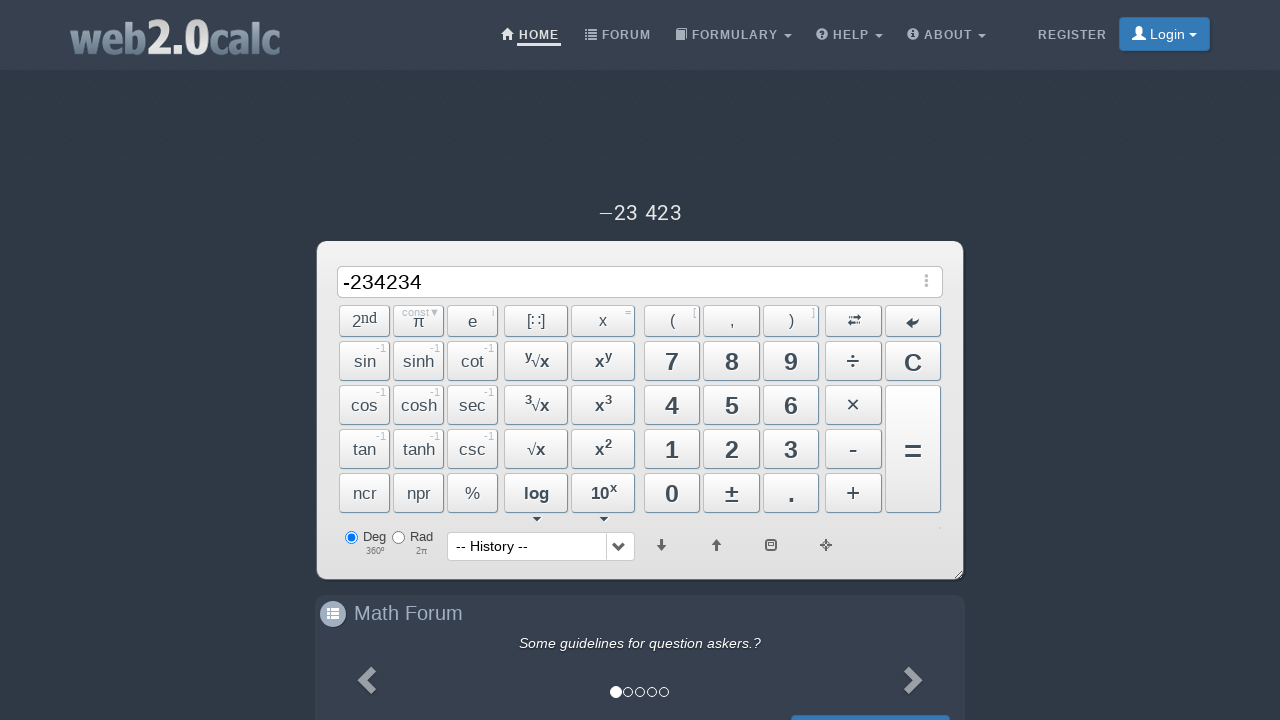

Clicked plus button to add at (853, 493) on #BtnPlus
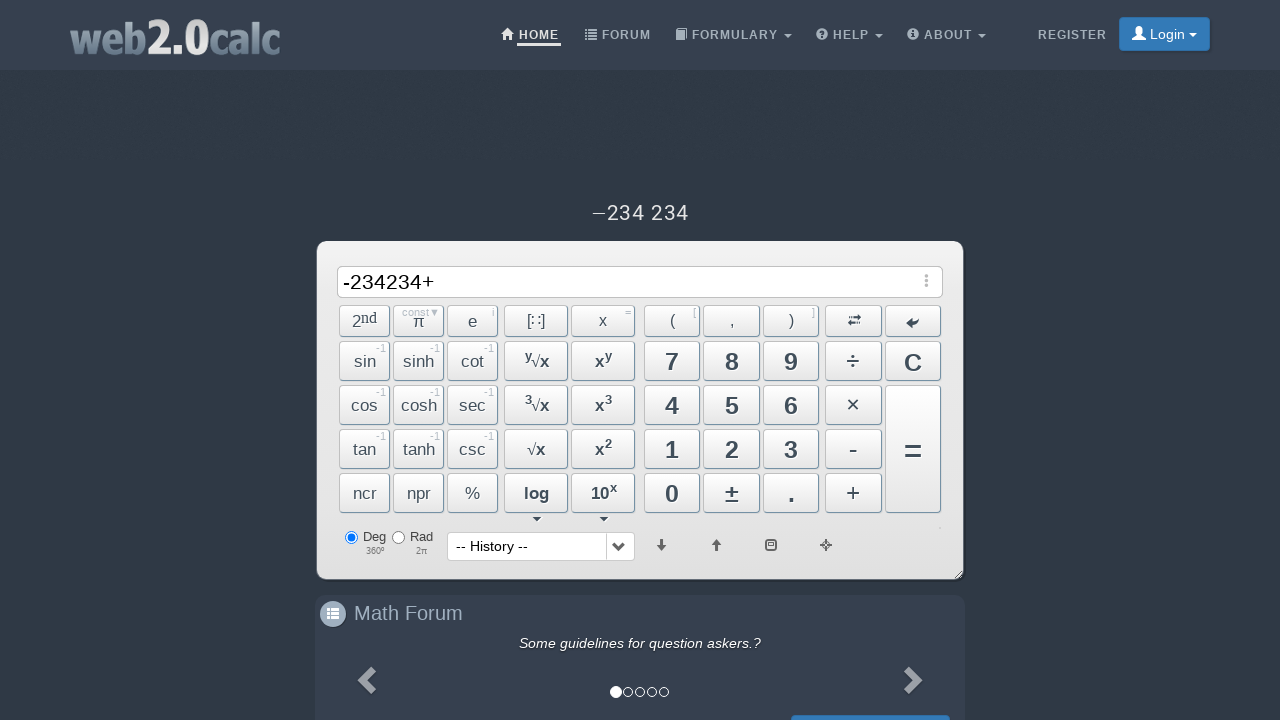

Clicked button 3 at (791, 449) on #Btn3
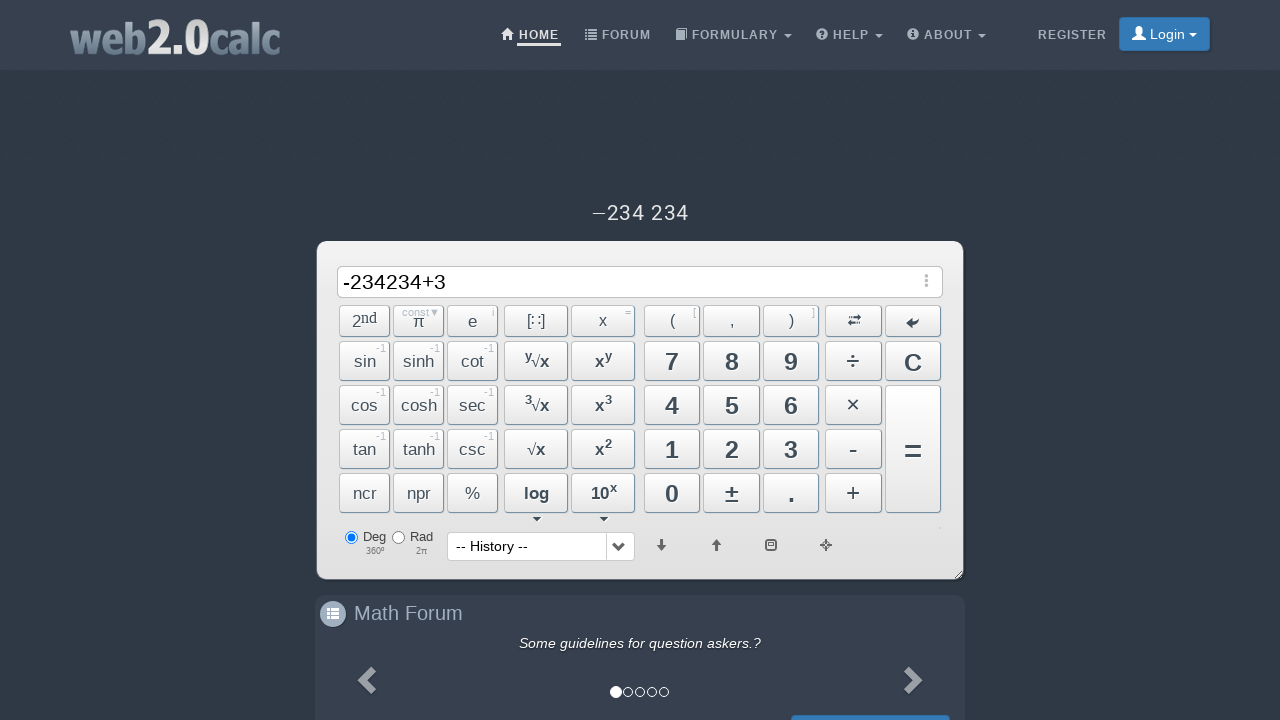

Clicked button 4 at (672, 405) on #Btn4
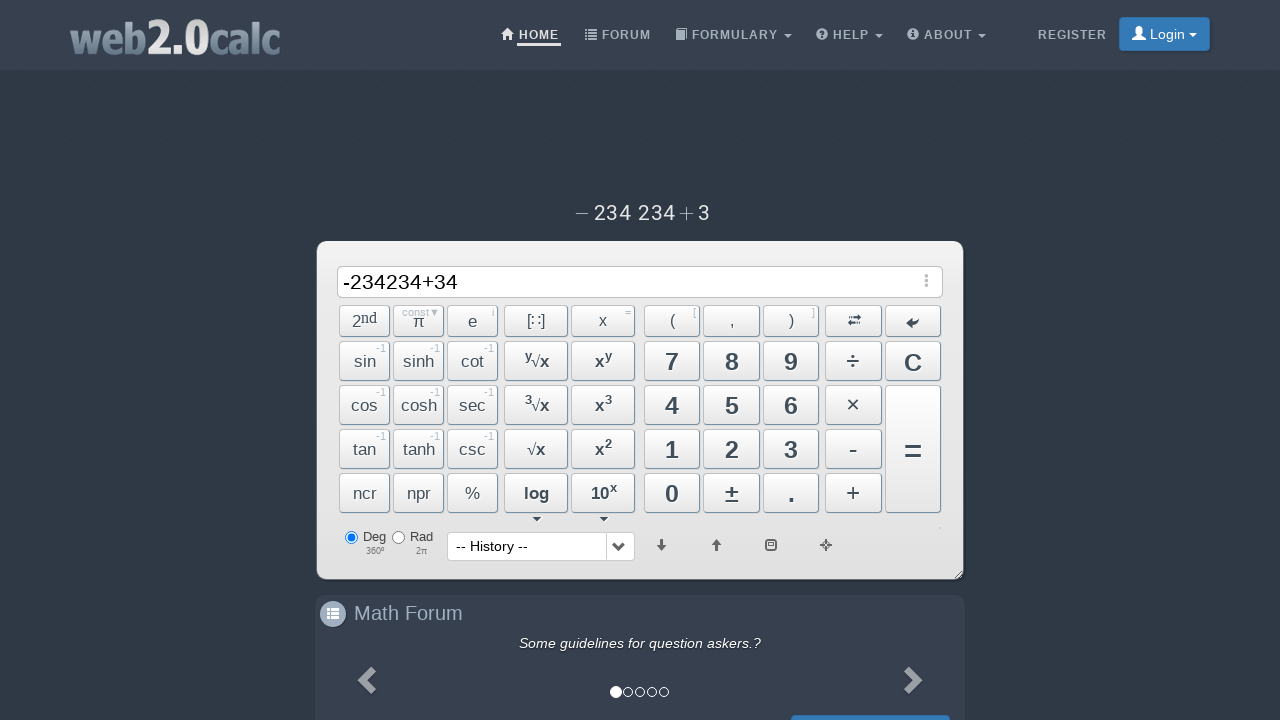

Clicked button 5 at (732, 405) on #Btn5
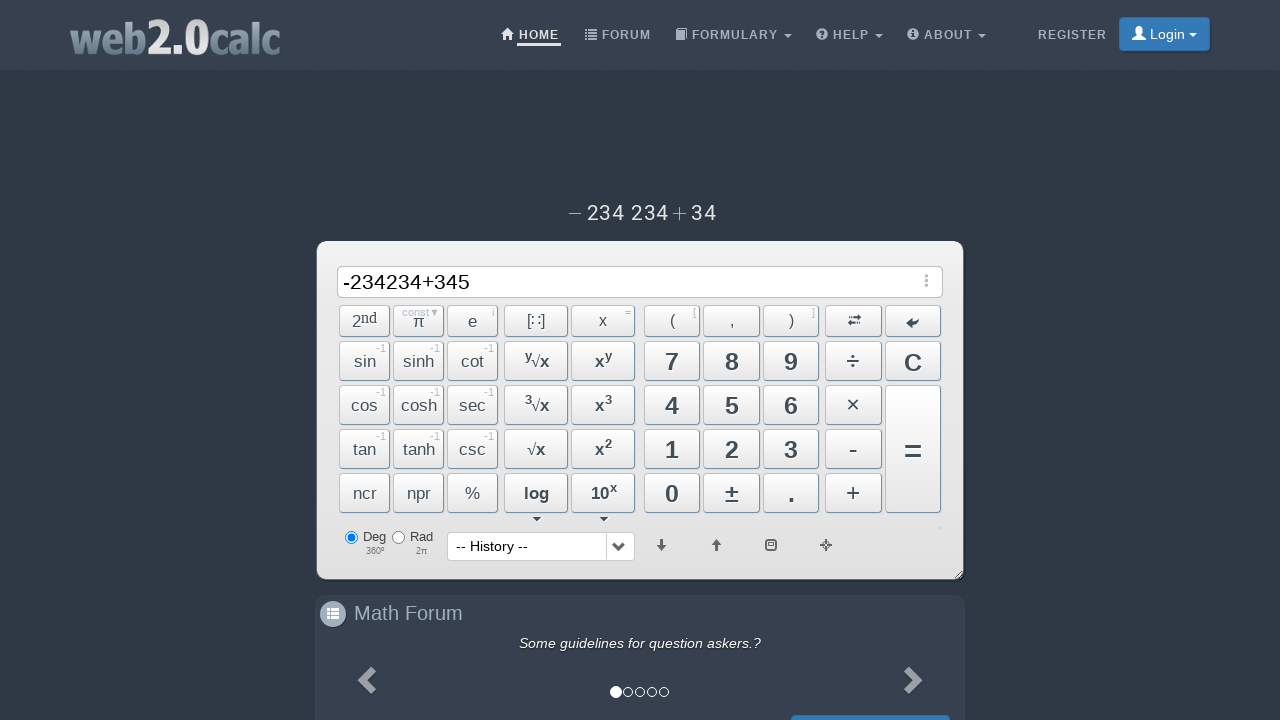

Clicked button 3 at (791, 449) on #Btn3
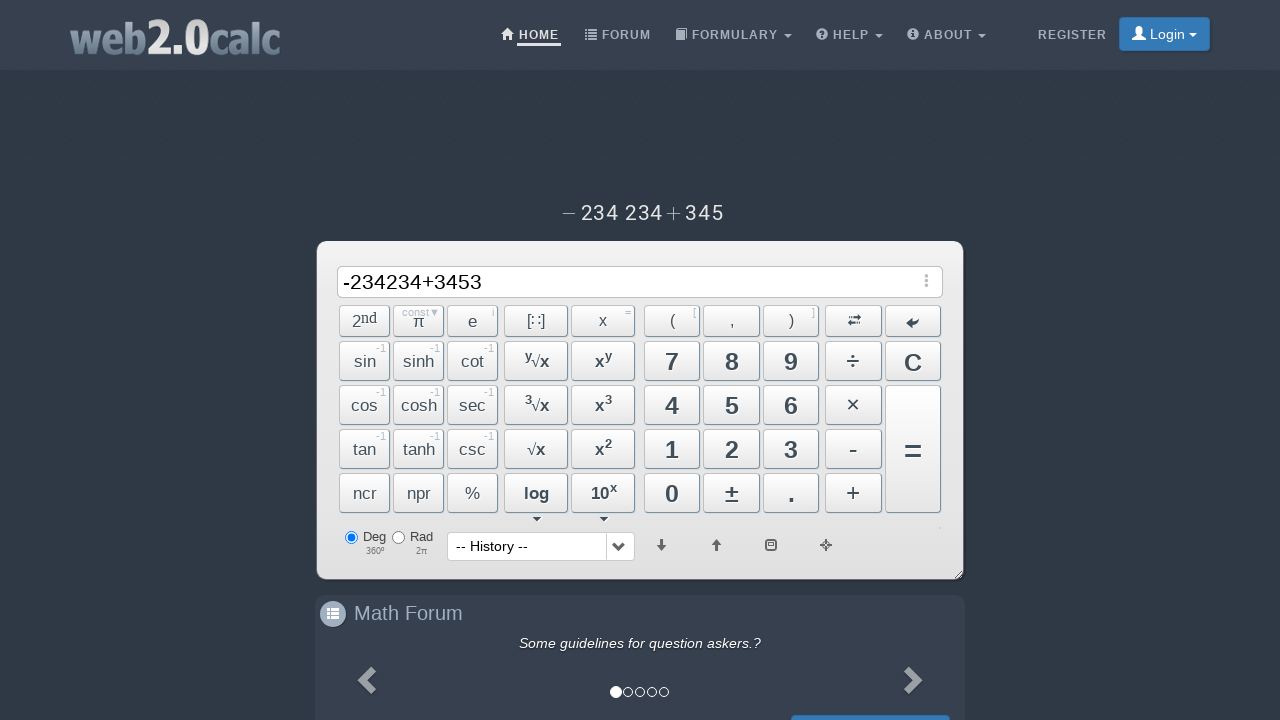

Clicked button 4 at (672, 405) on #Btn4
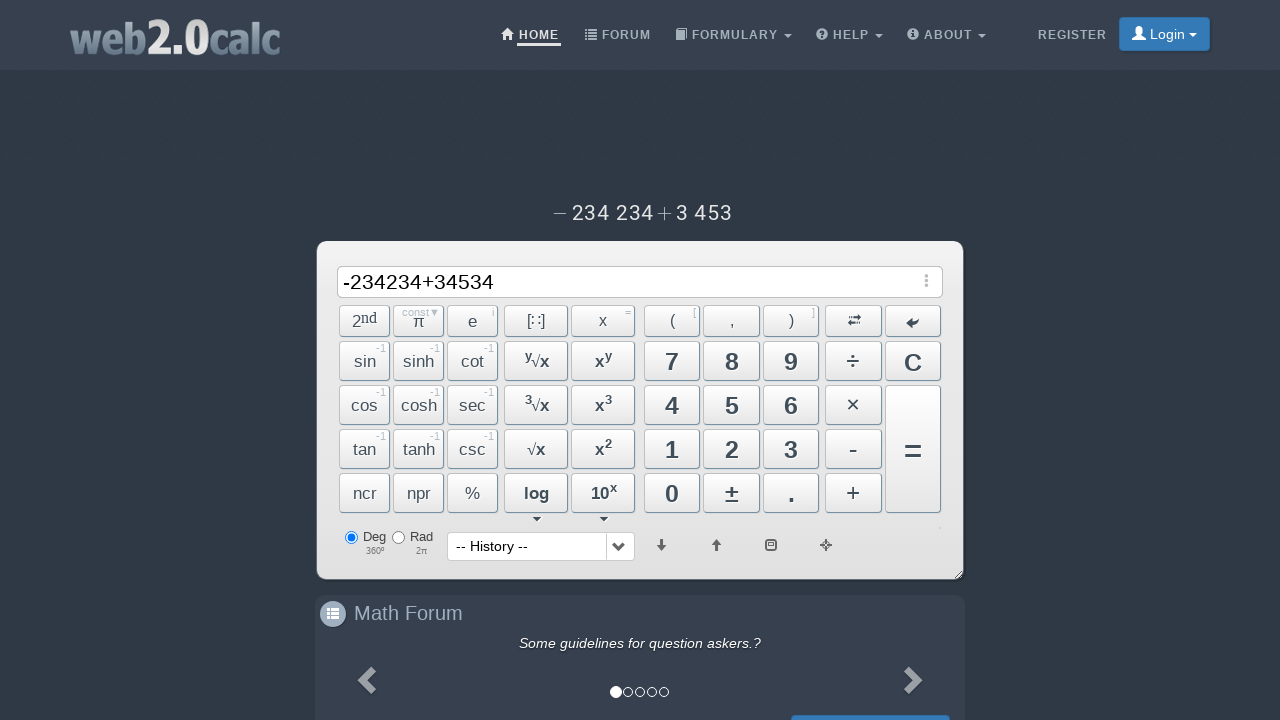

Clicked button 5, completed entering 345345 at (732, 405) on #Btn5
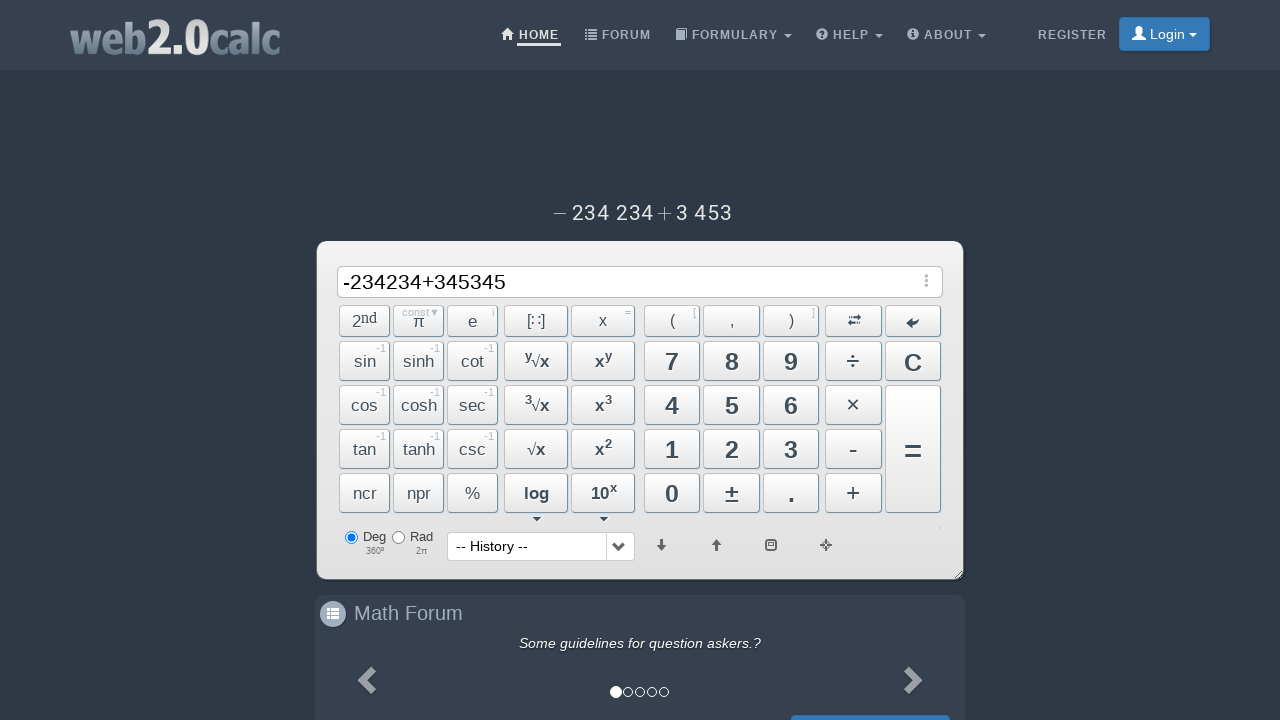

Clicked calculate button to compute -234234 + 345345 at (913, 449) on #BtnCalc
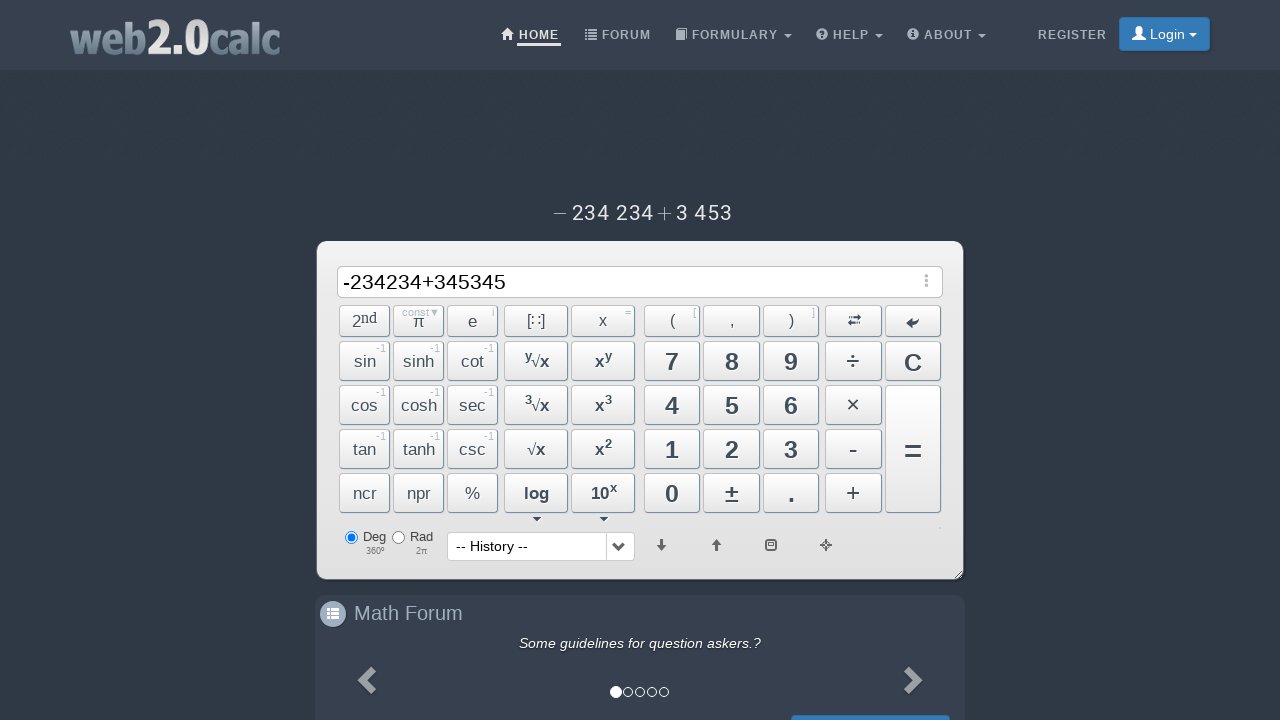

Clicked clear button to reset calculator at (913, 361) on #BtnClear
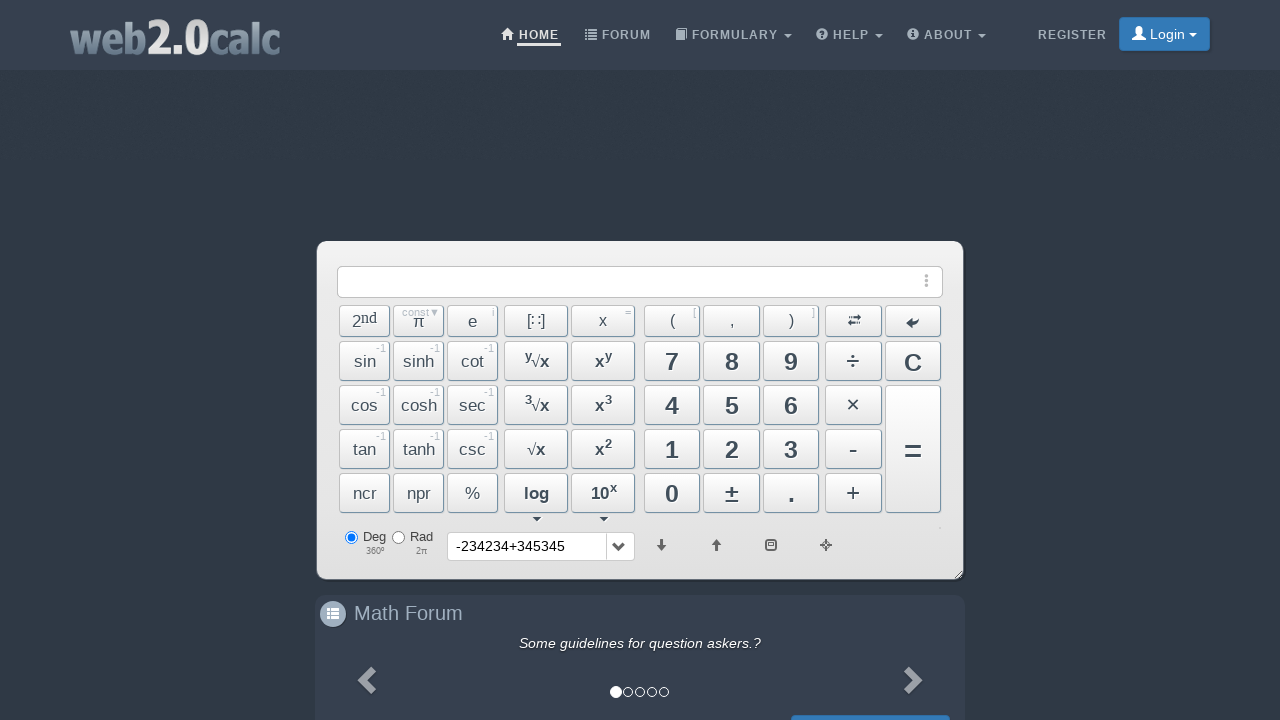

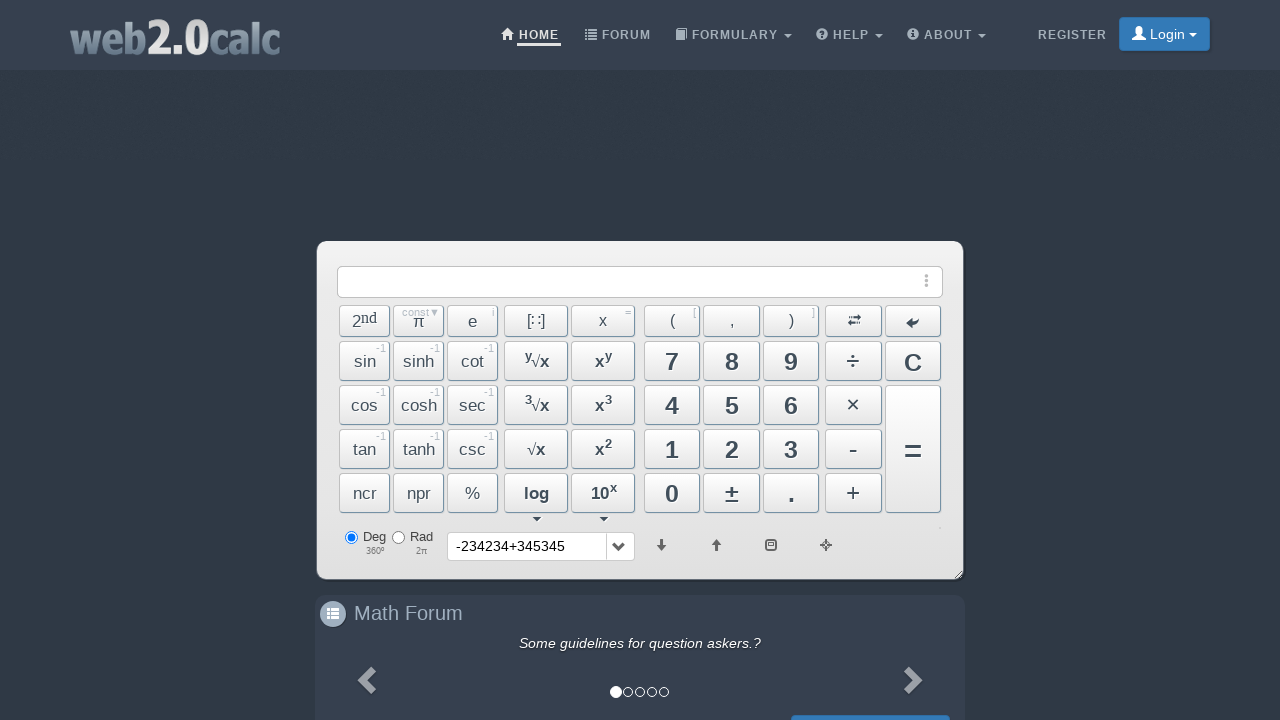